Tests JavaScript alert handling by clicking a button that triggers an alert and then interacting with the alert dialog

Starting URL: https://demoqa.com/alerts

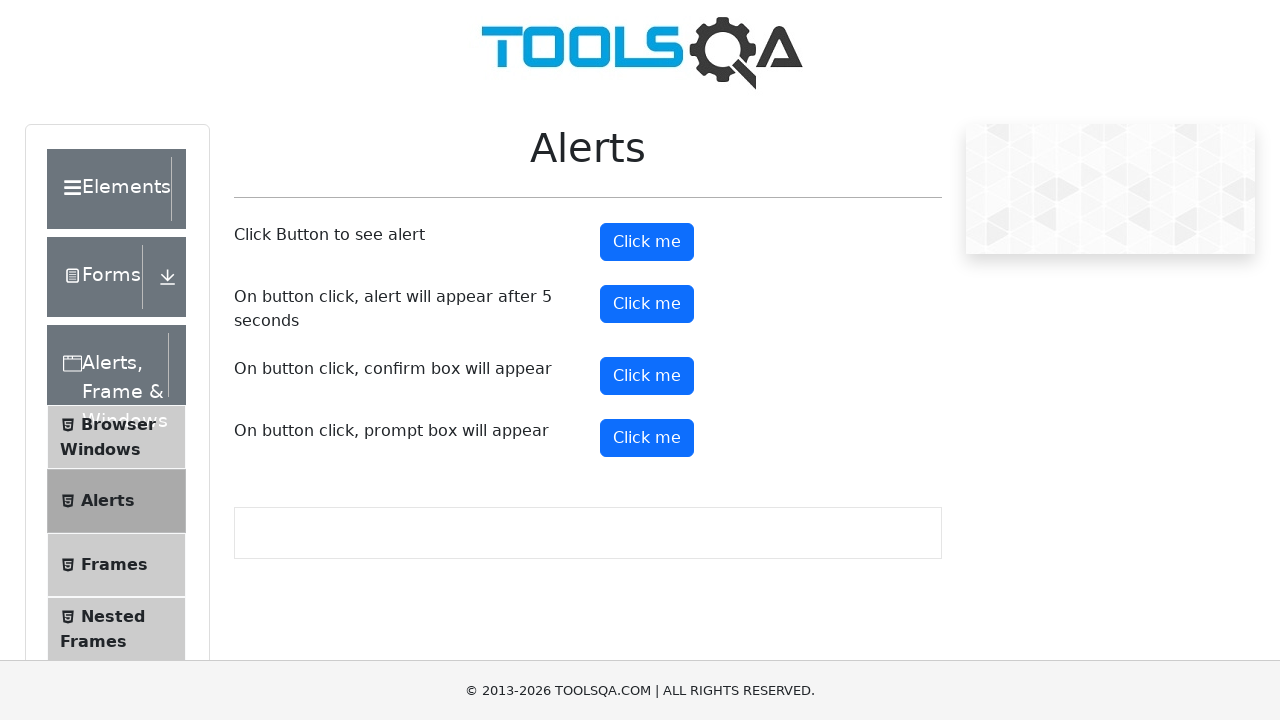

Clicked alert button to trigger JavaScript alert at (647, 242) on #alertButton
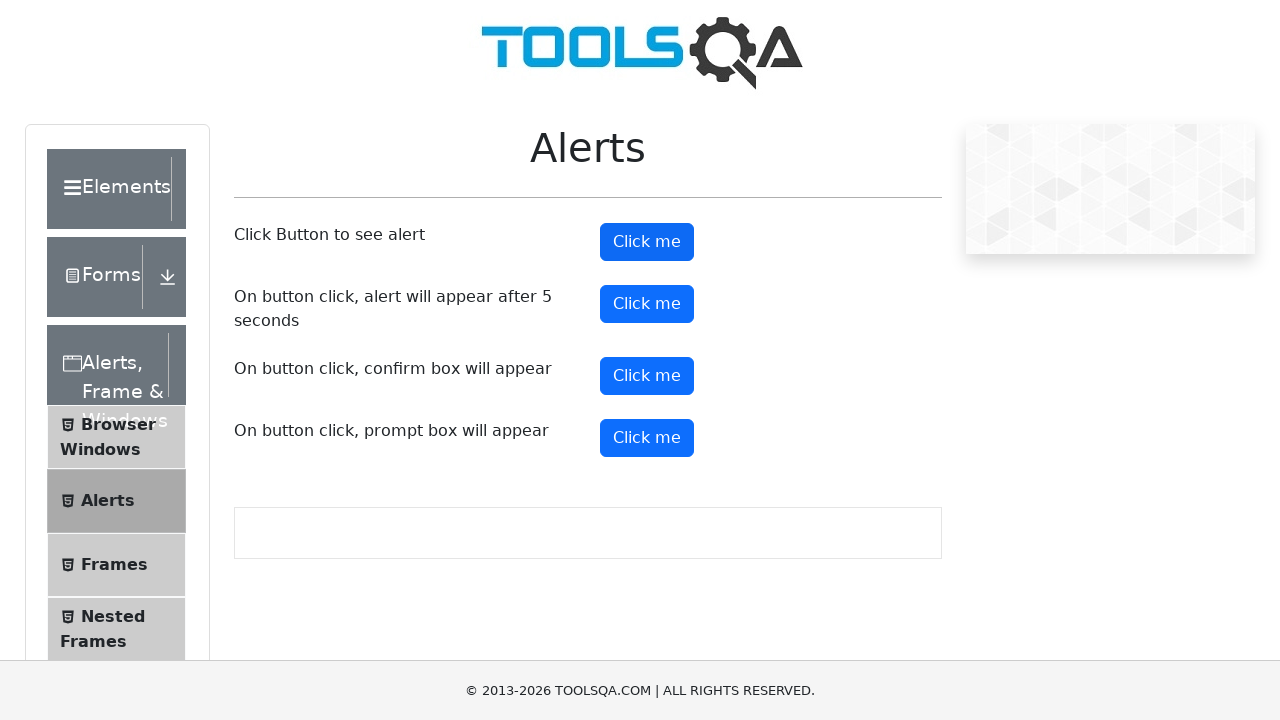

Set up dialog handler to accept alerts
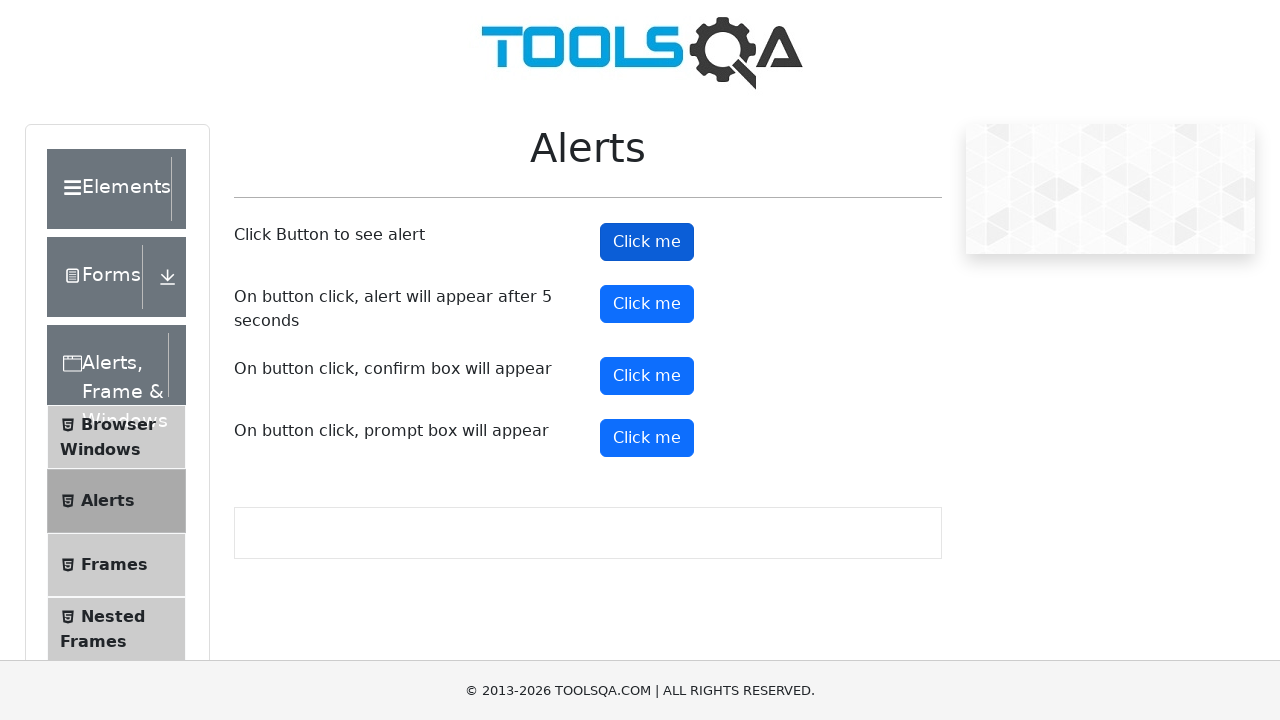

Configured dialog handler function
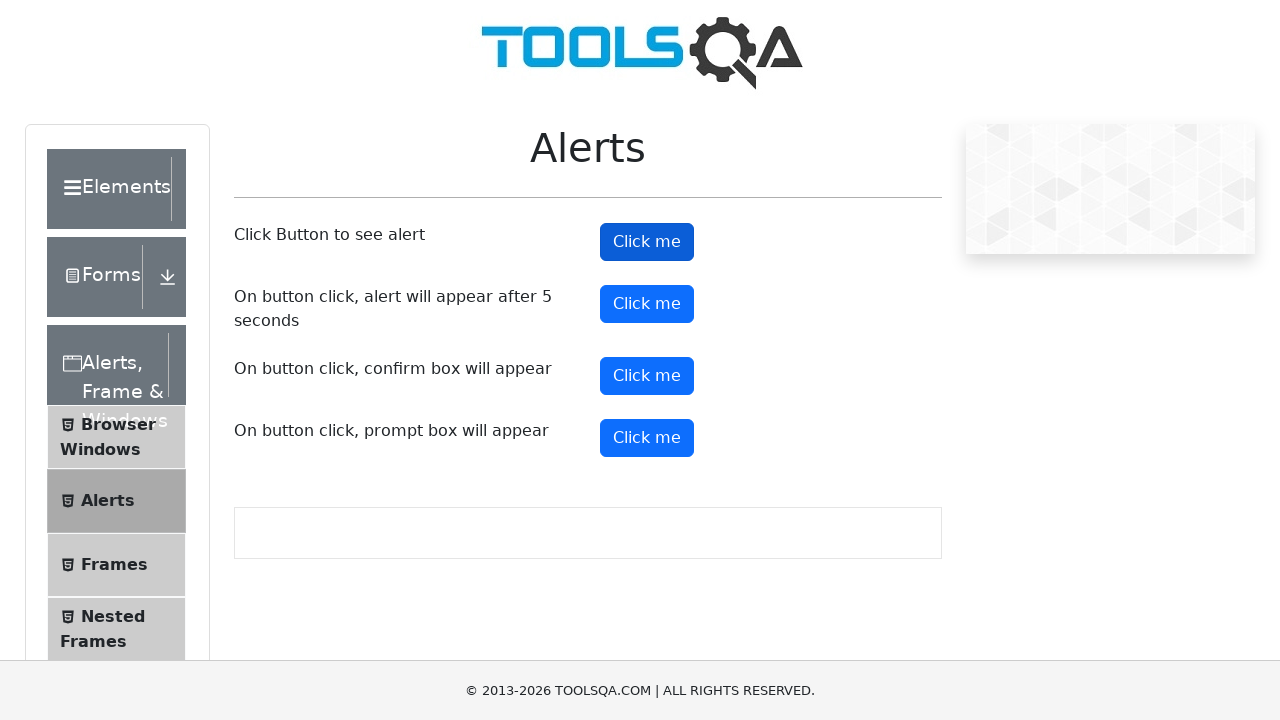

Clicked alert button to trigger alert dialog at (647, 242) on #alertButton
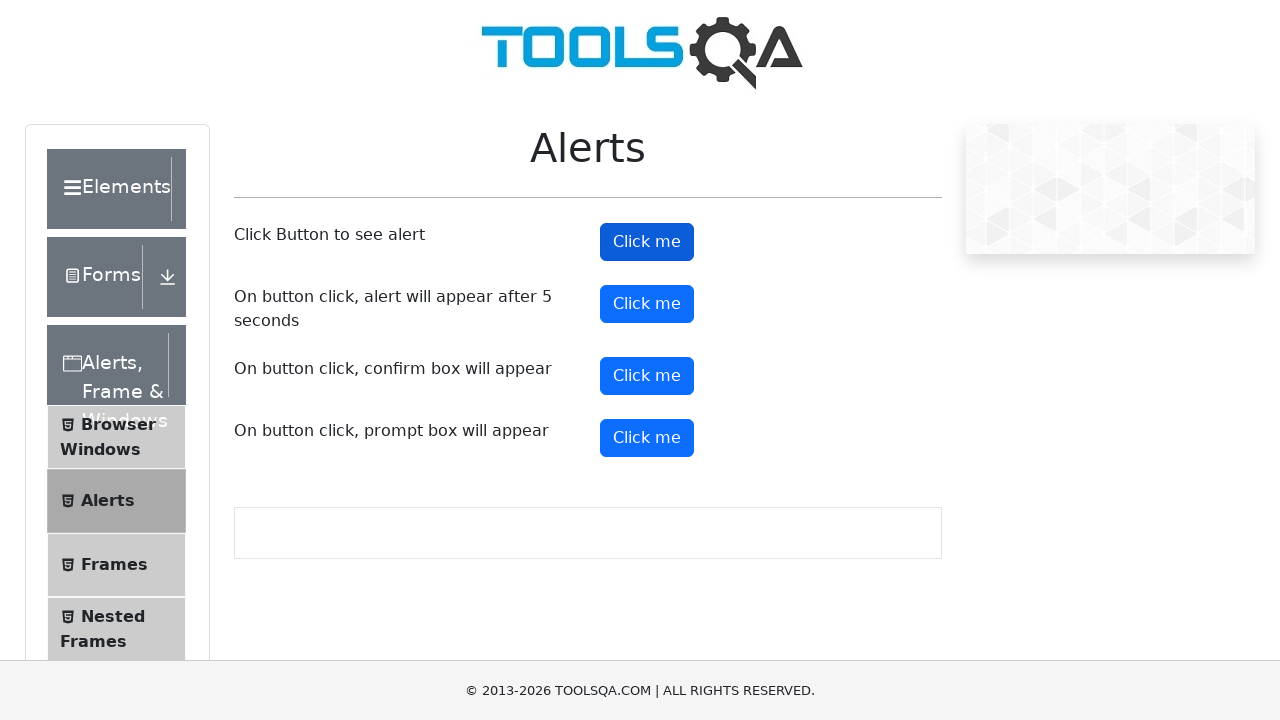

Waited 500ms for alert to be processed
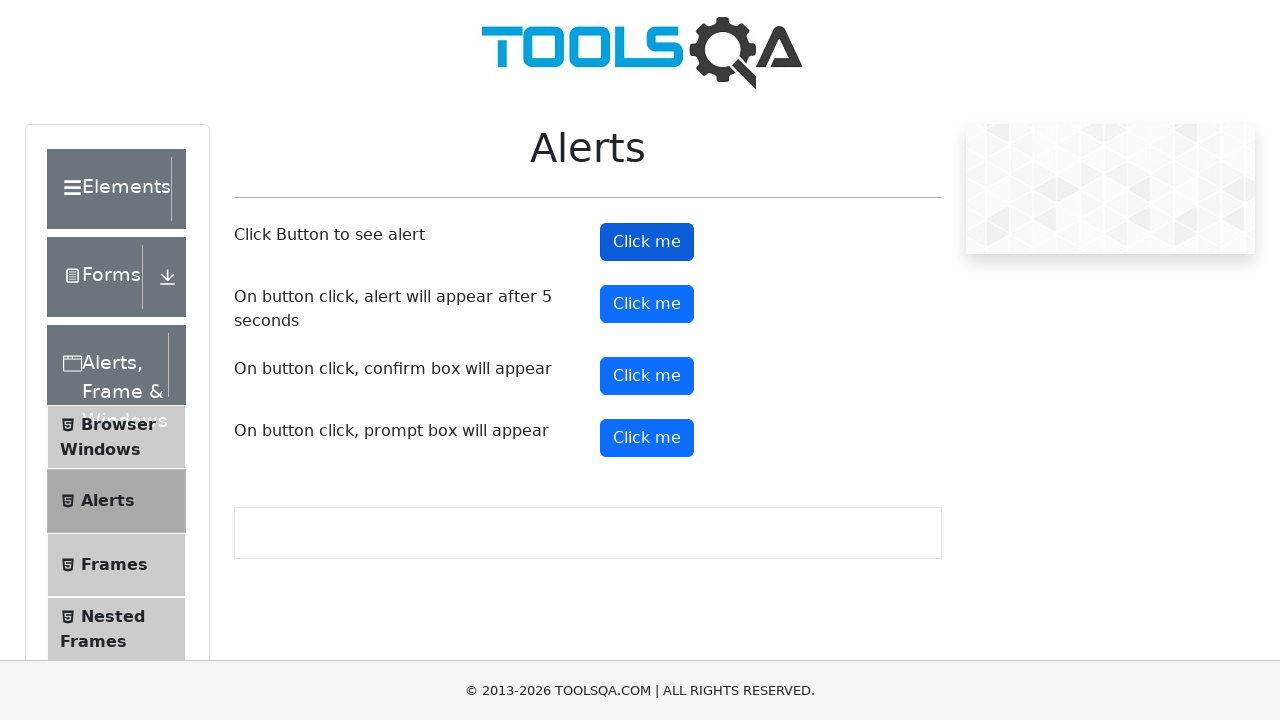

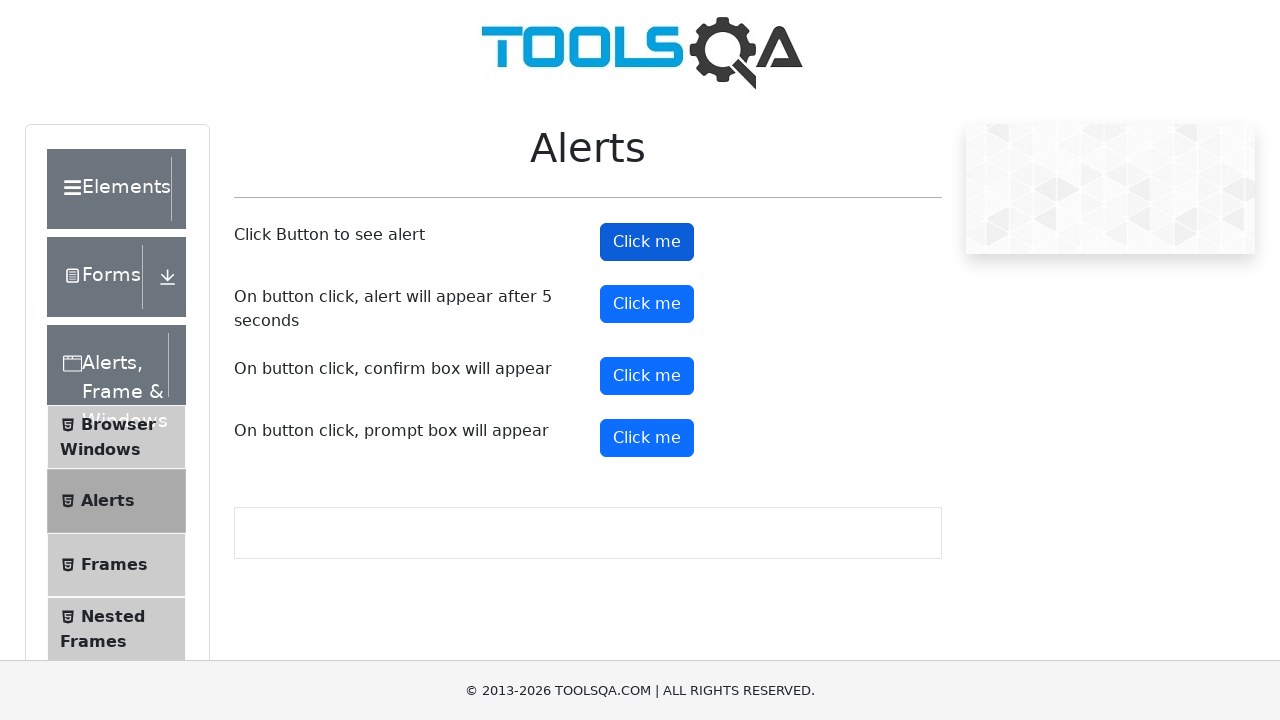